Validates that the Booking.com homepage contains at least one H1 heading element

Starting URL: https://www.booking.com

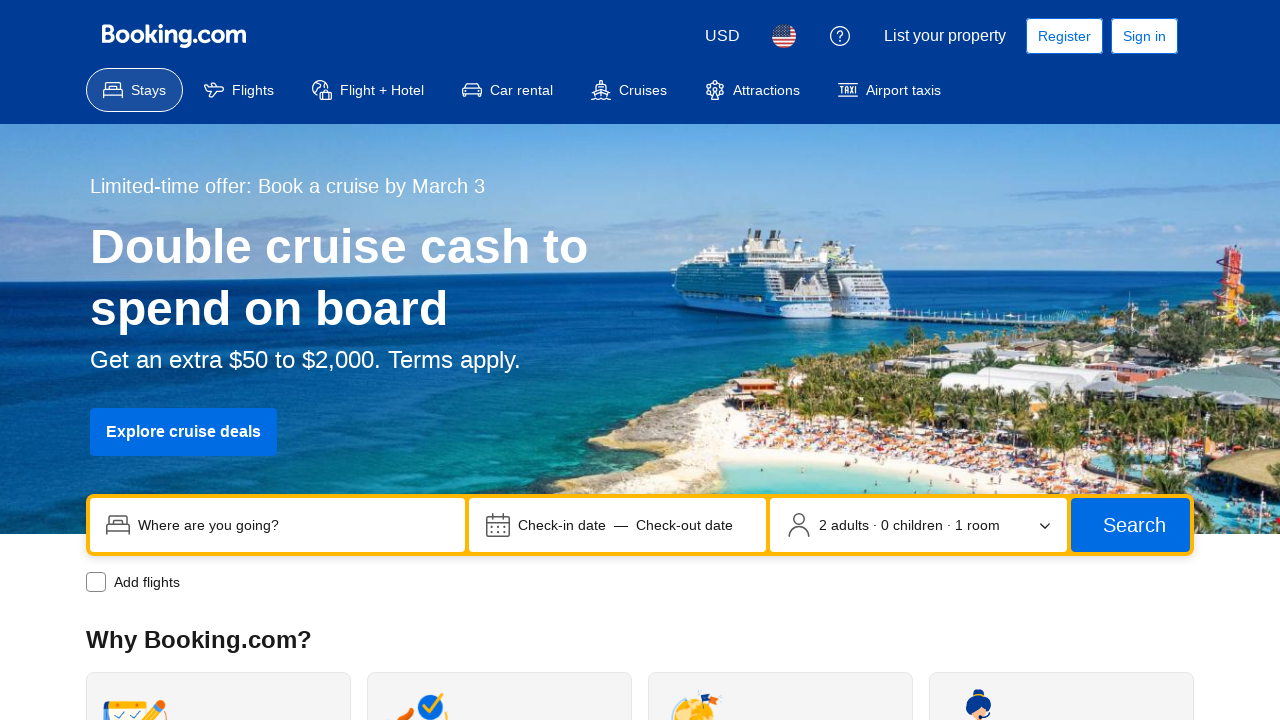

Navigated to Booking.com homepage
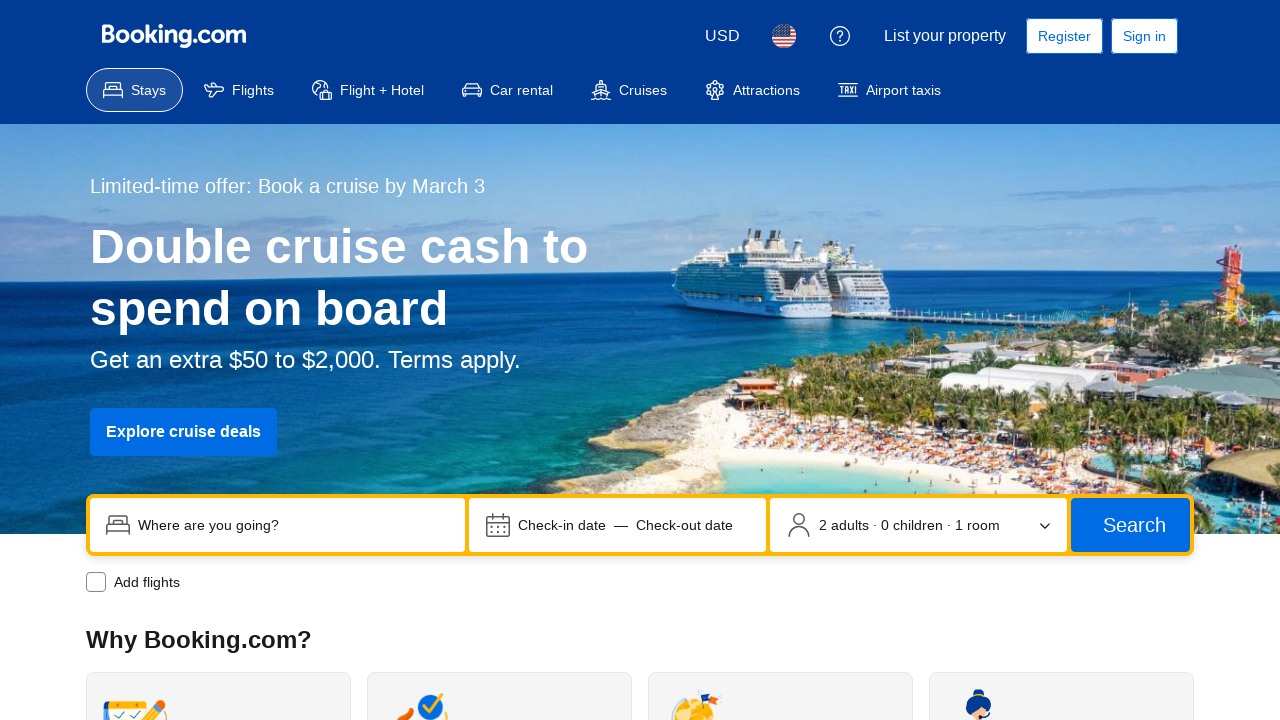

Located all H1 heading elements on the page
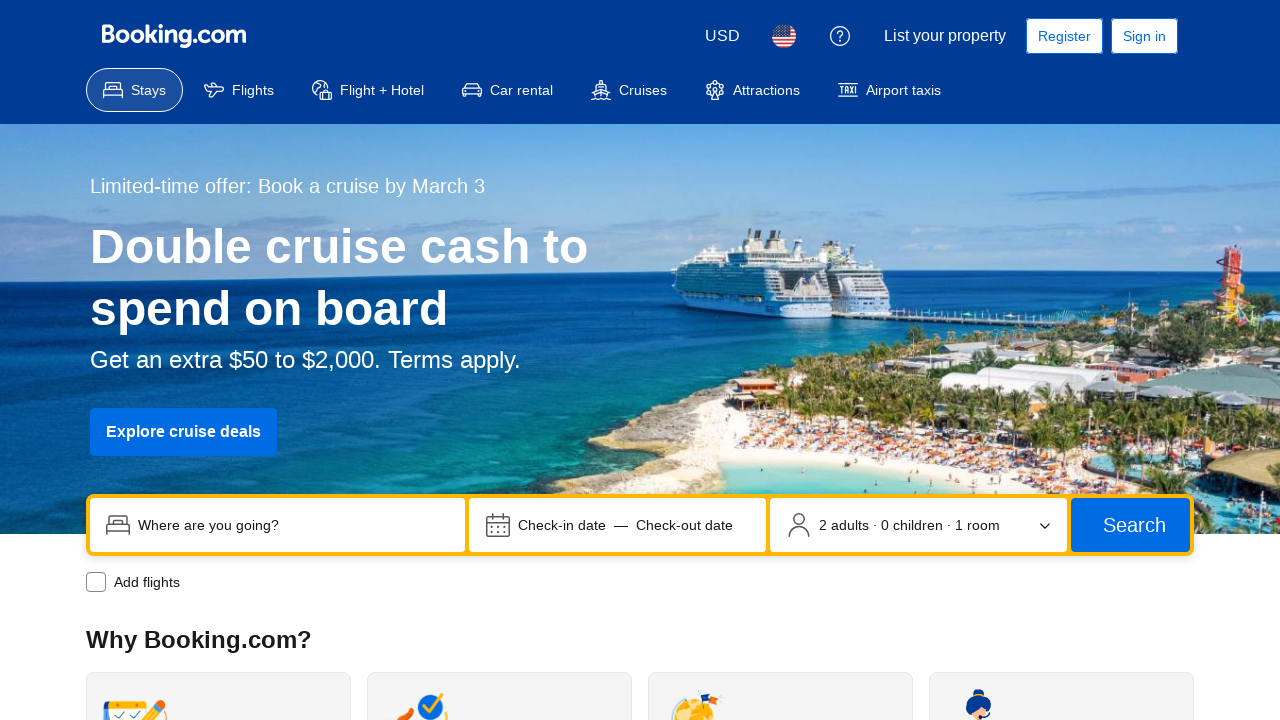

Verified that at least one H1 element exists on the page
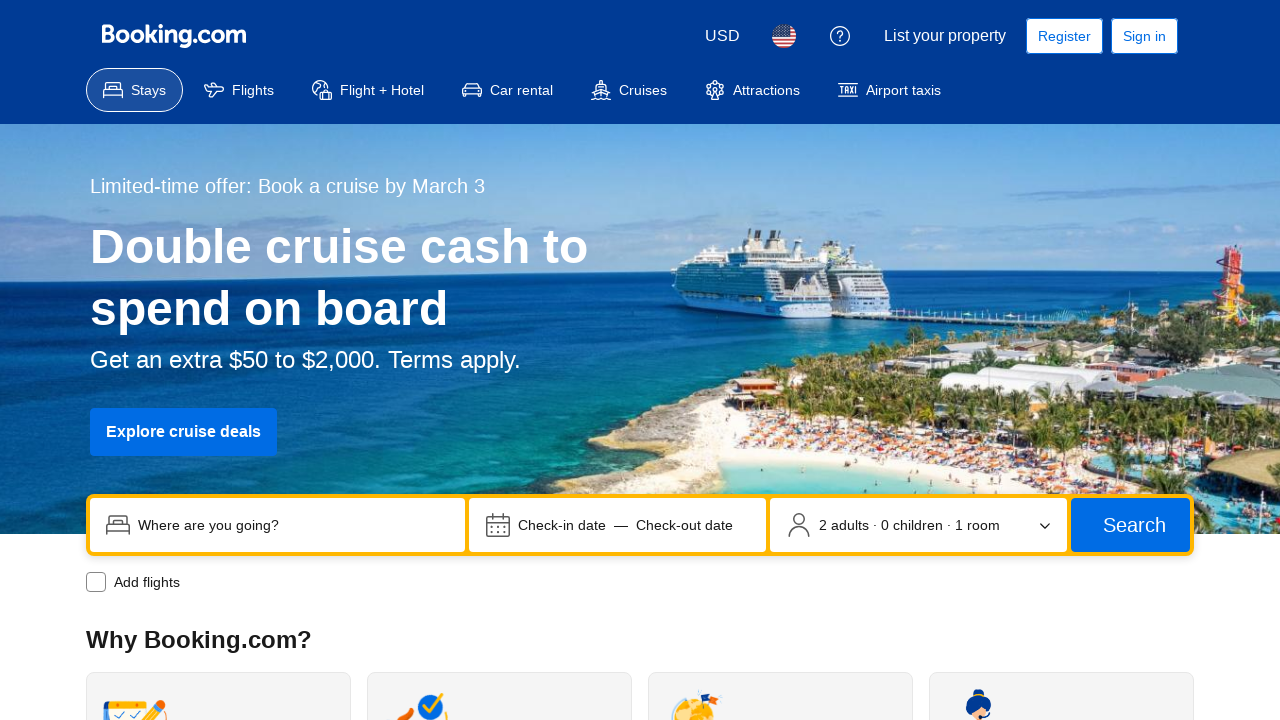

Printed text content of all H1 elements
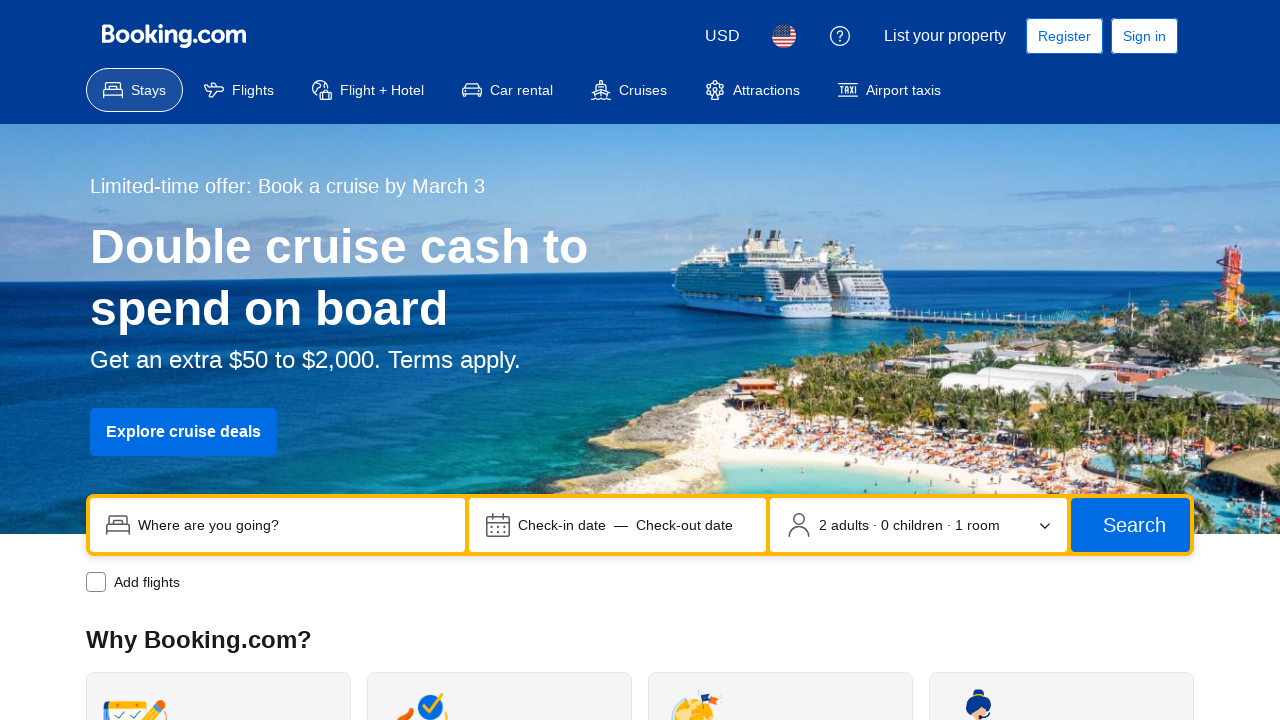

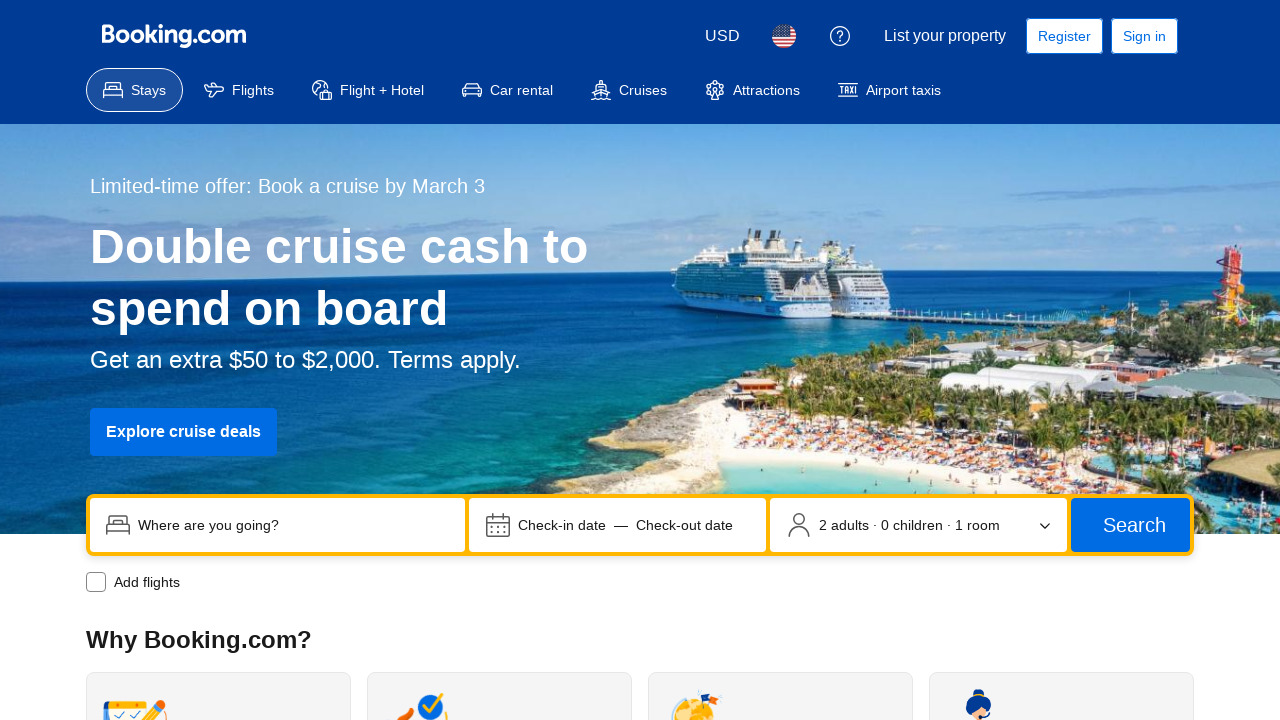